Tests the State and City dropdown selection on the practice form by selecting a state and then a city

Starting URL: https://demoqa.com/

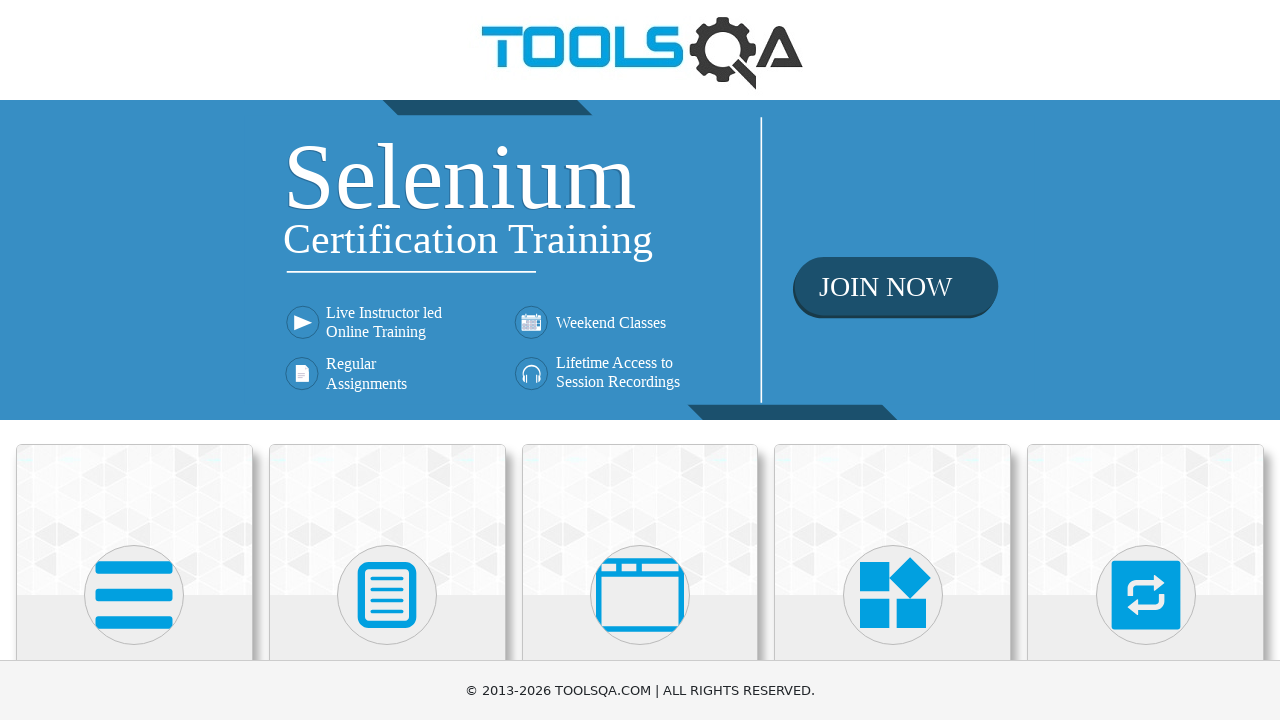

Scrolled down to see Forms section
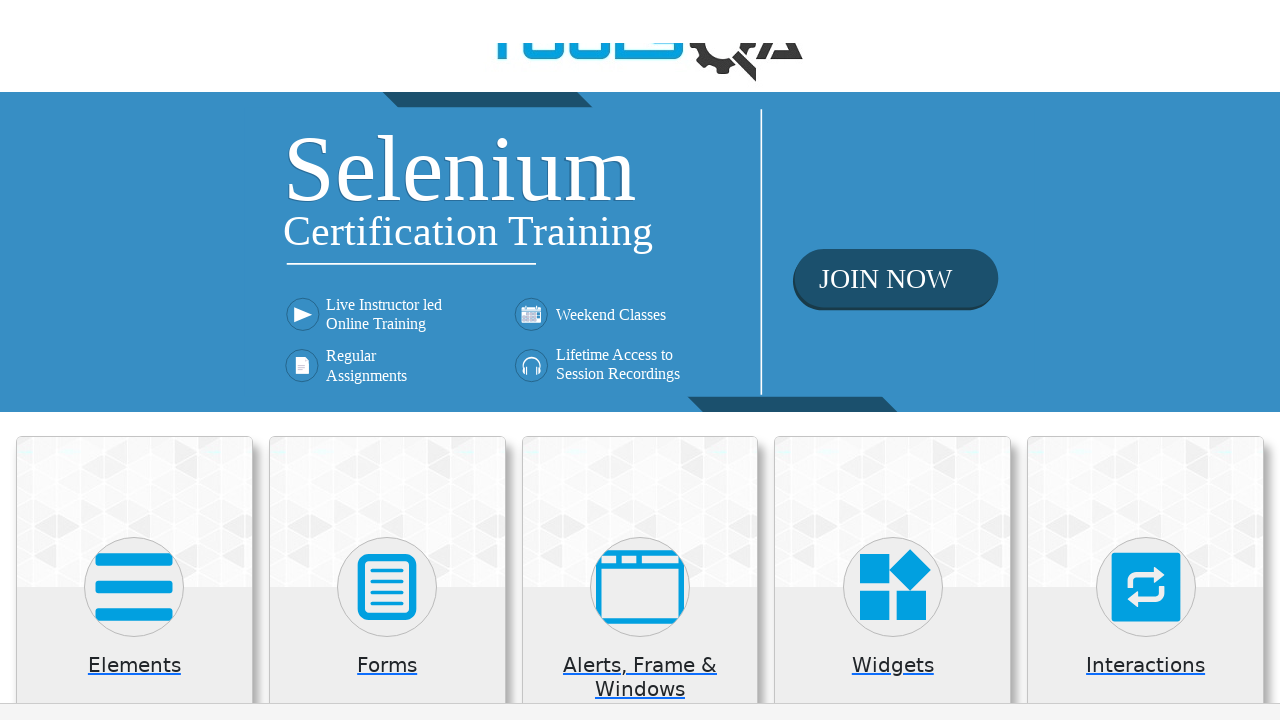

Clicked on Forms section at (387, 173) on xpath=//h5[text()='Forms']
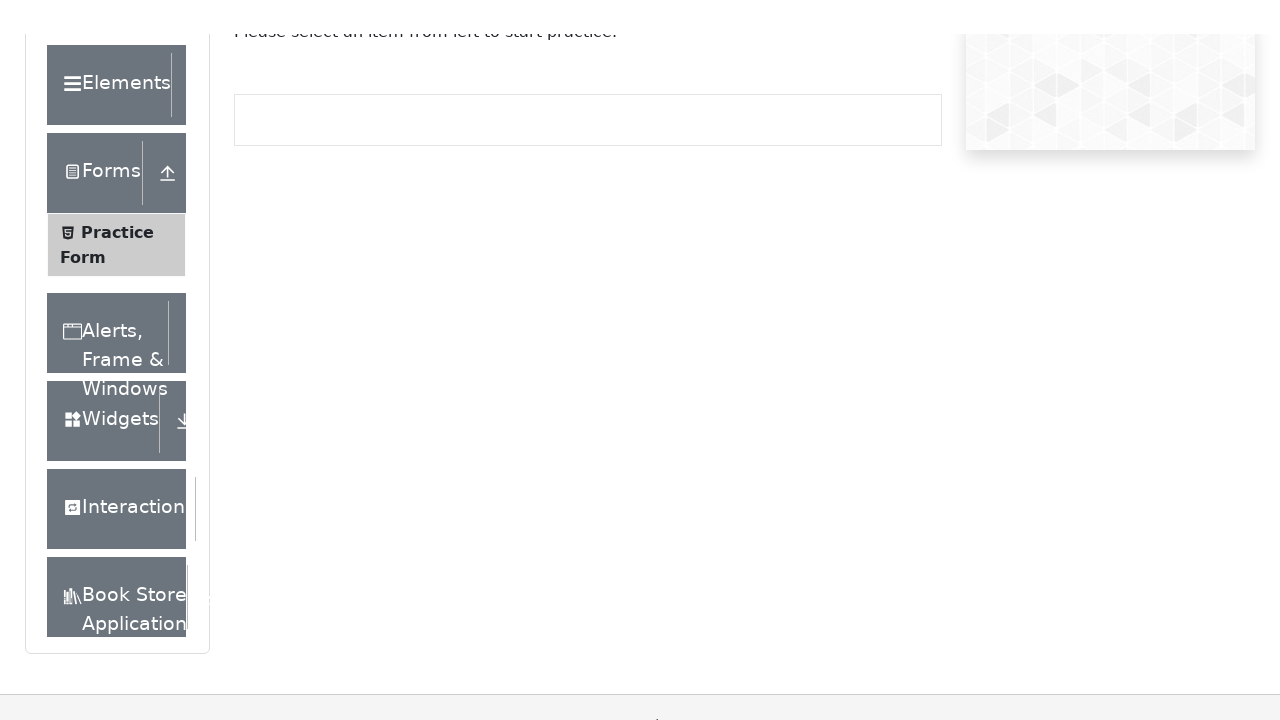

Clicked on Practice Form option at (117, 198) on xpath=//span[text()='Practice Form']
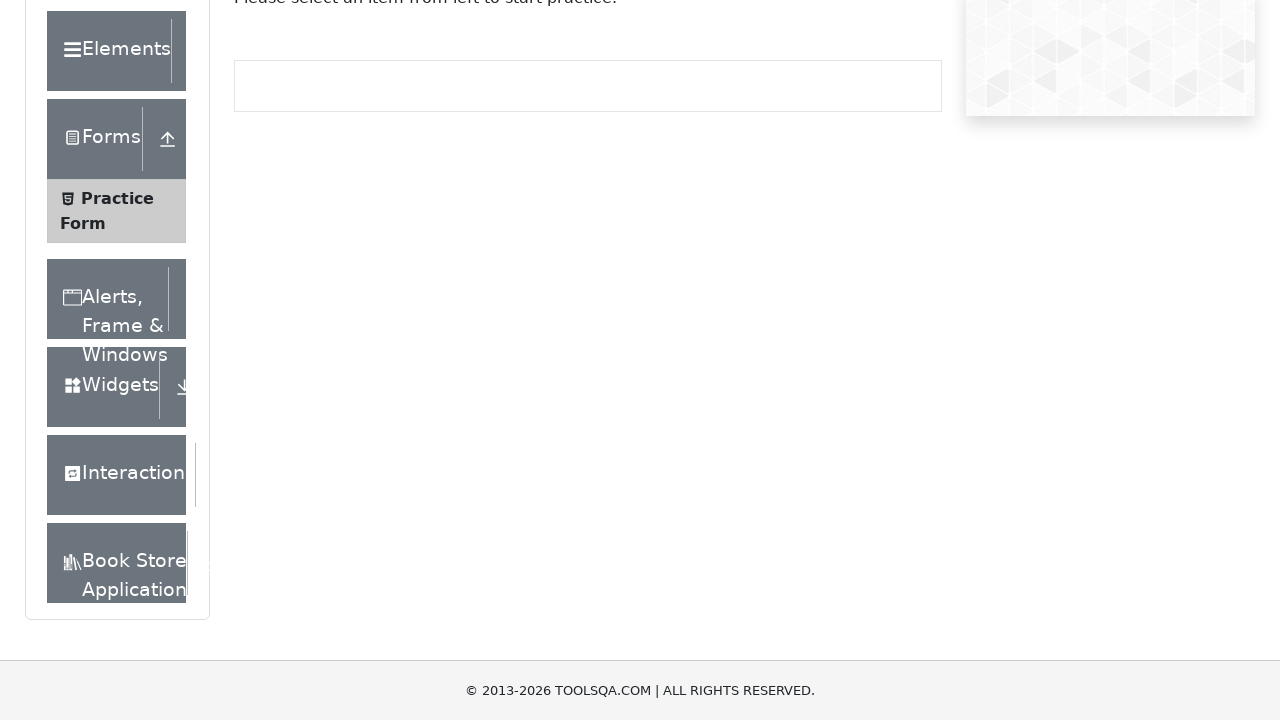

Filled state dropdown with 'NCR' on #react-select-3-input
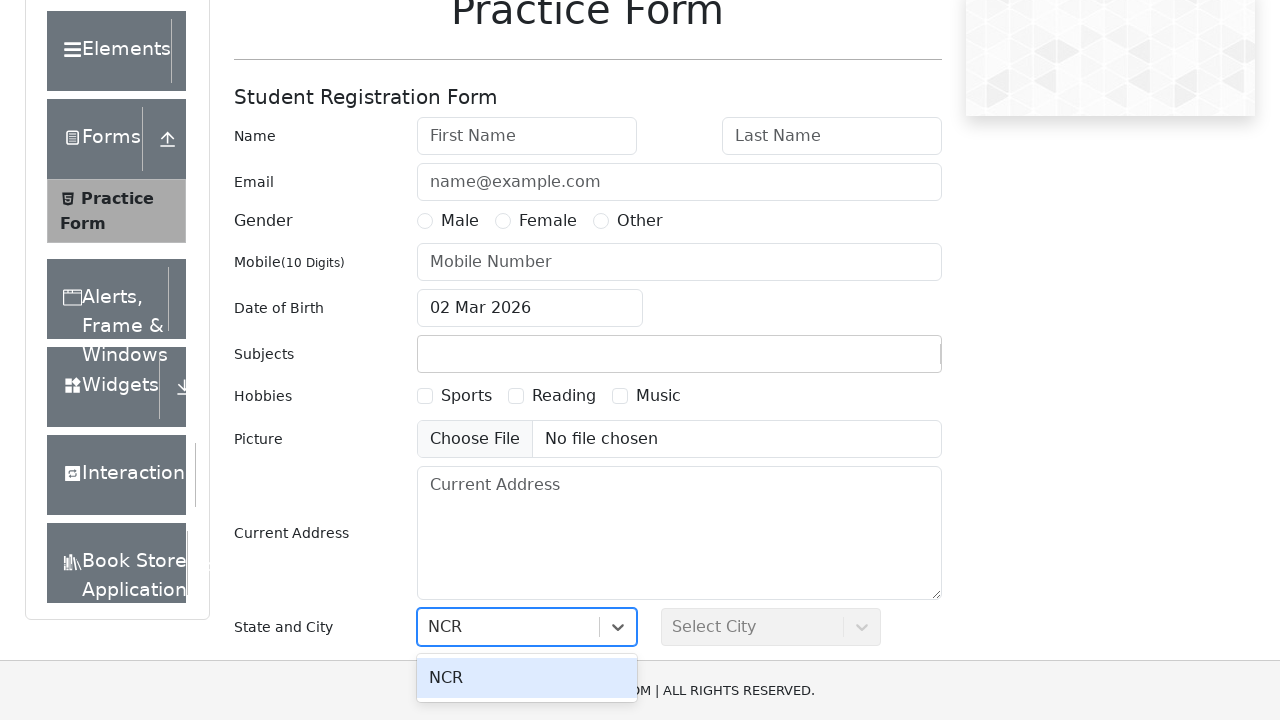

Pressed Enter to select NCR state on #react-select-3-input
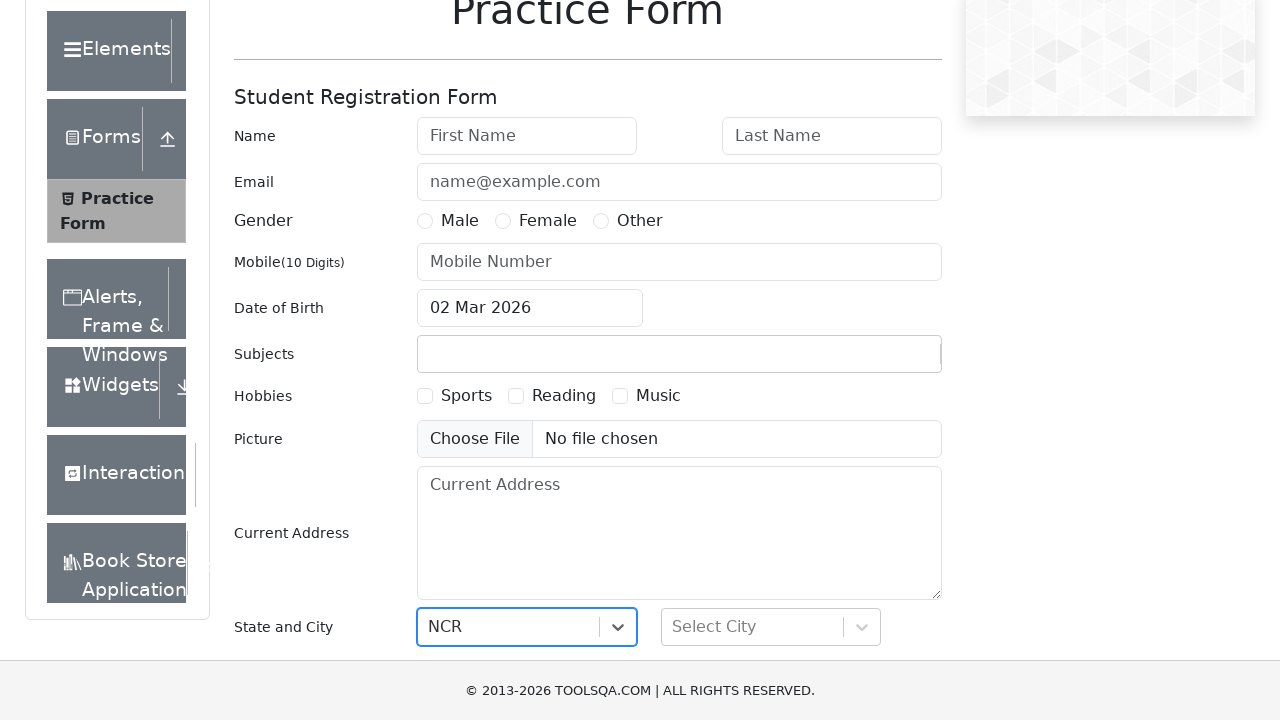

Filled city dropdown with 'Delhi' on #react-select-4-input
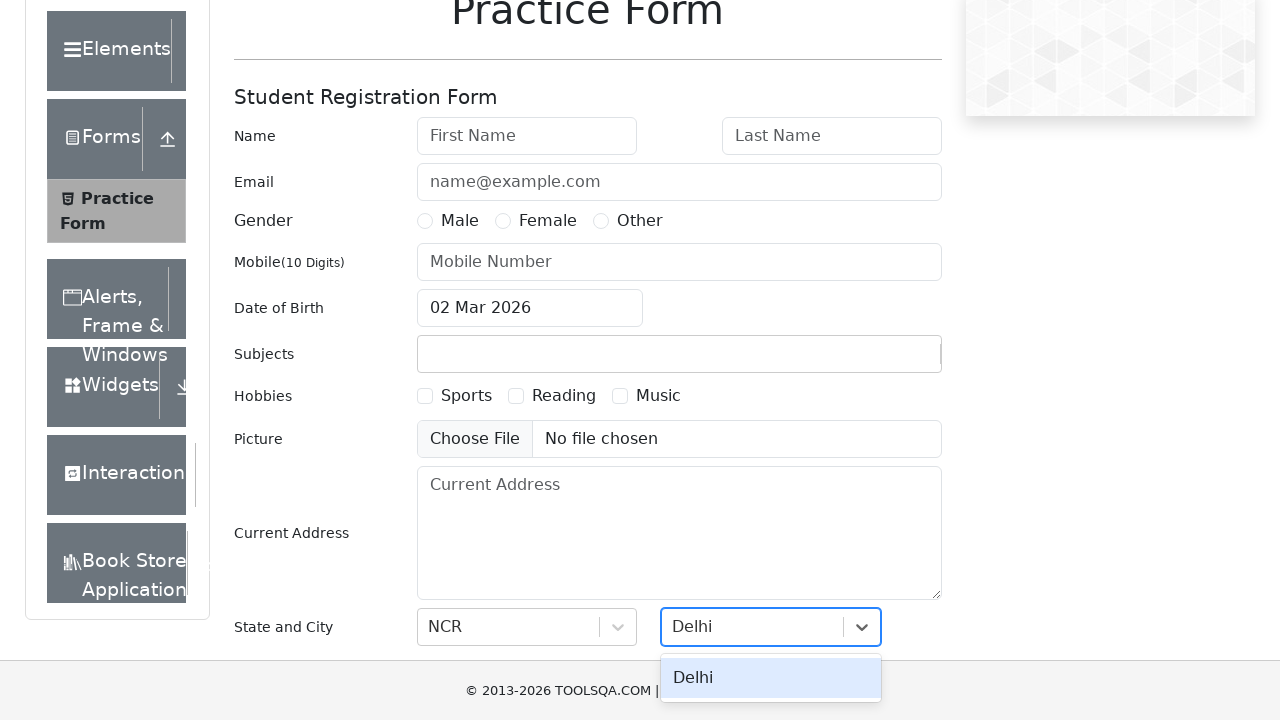

Pressed Enter to select Delhi city on #react-select-4-input
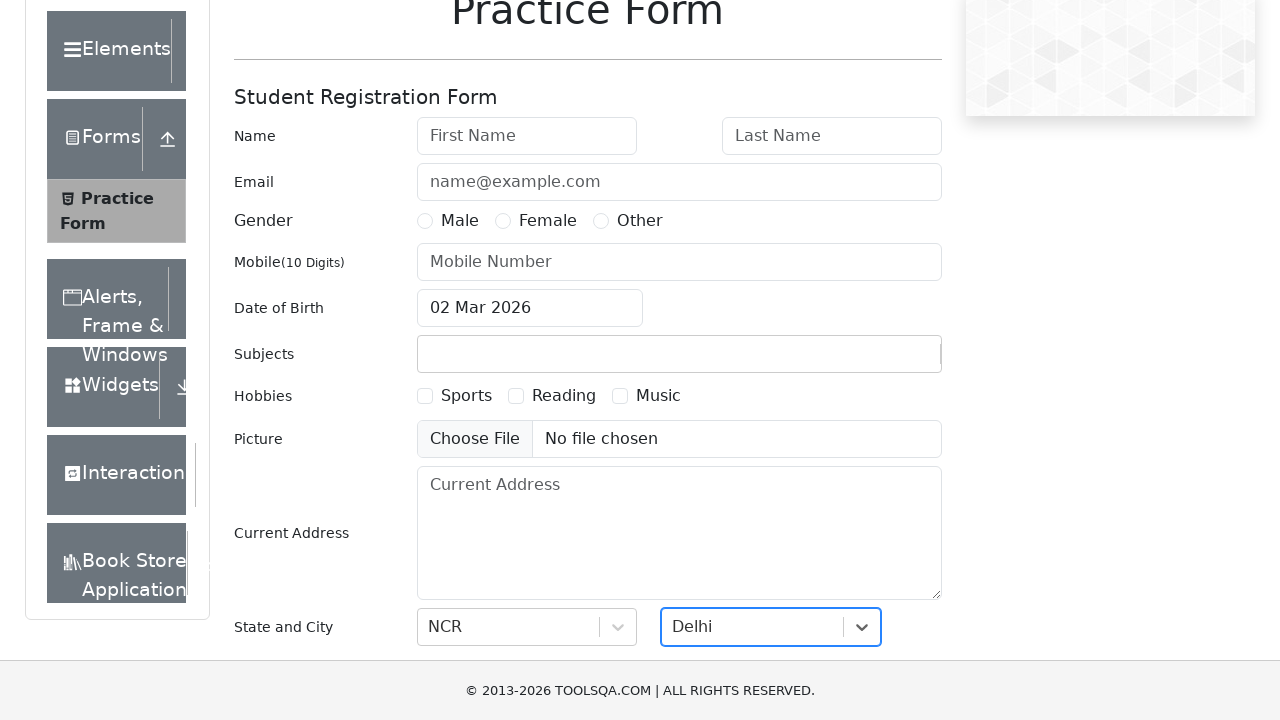

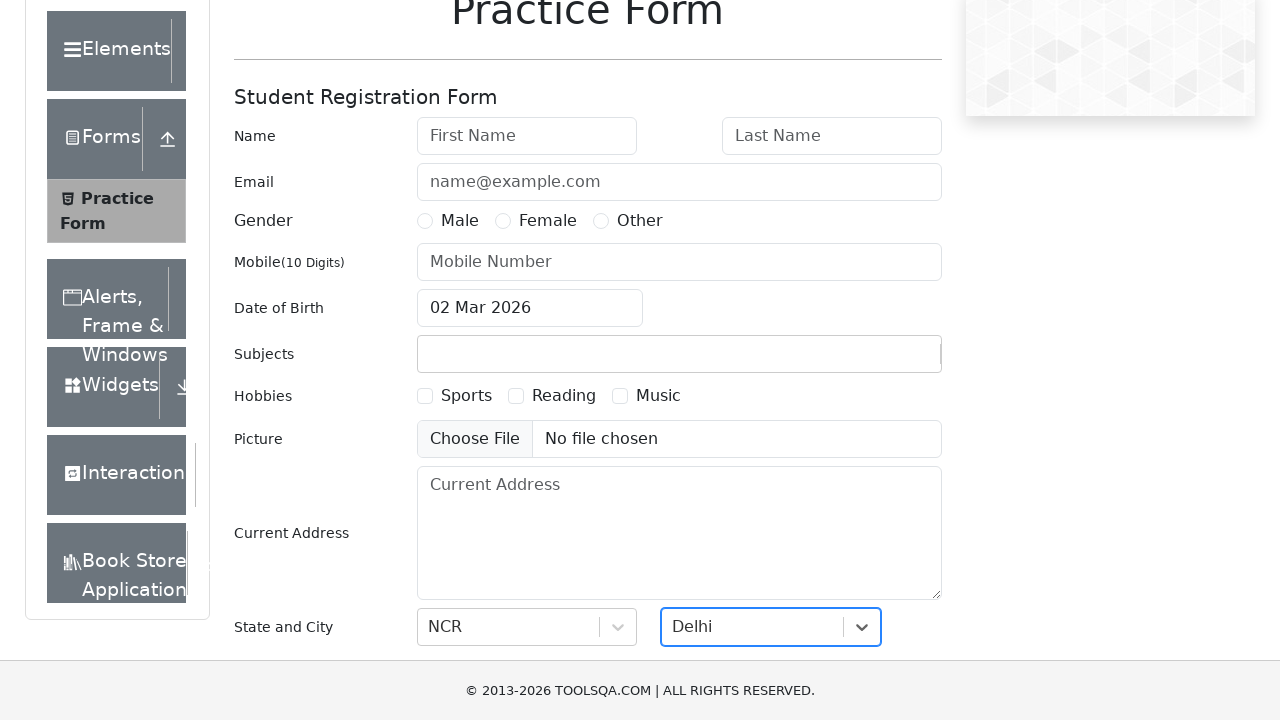